Tests e-commerce shopping flow by searching for products, adding "Cashews" to cart, and proceeding through checkout to place an order

Starting URL: https://rahulshettyacademy.com/seleniumPractise/#/

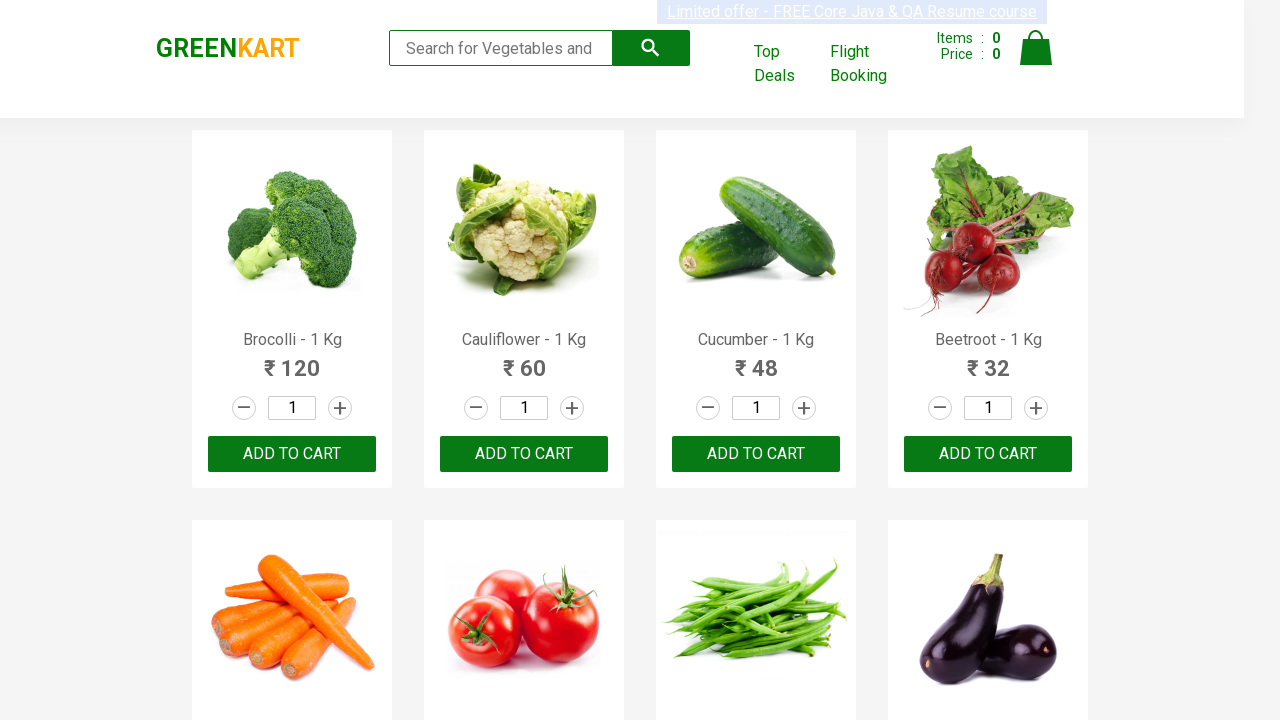

Filled search box with 'ca' to search for products on .search-keyword
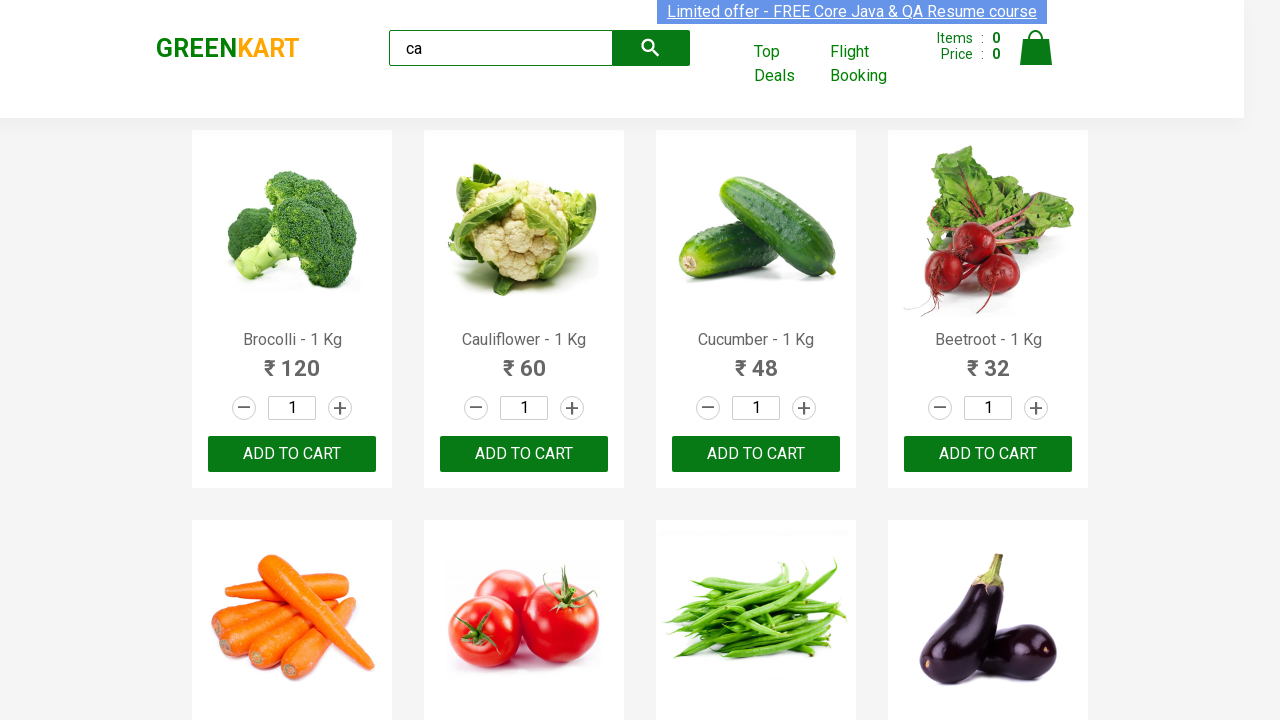

Waited for search results to load
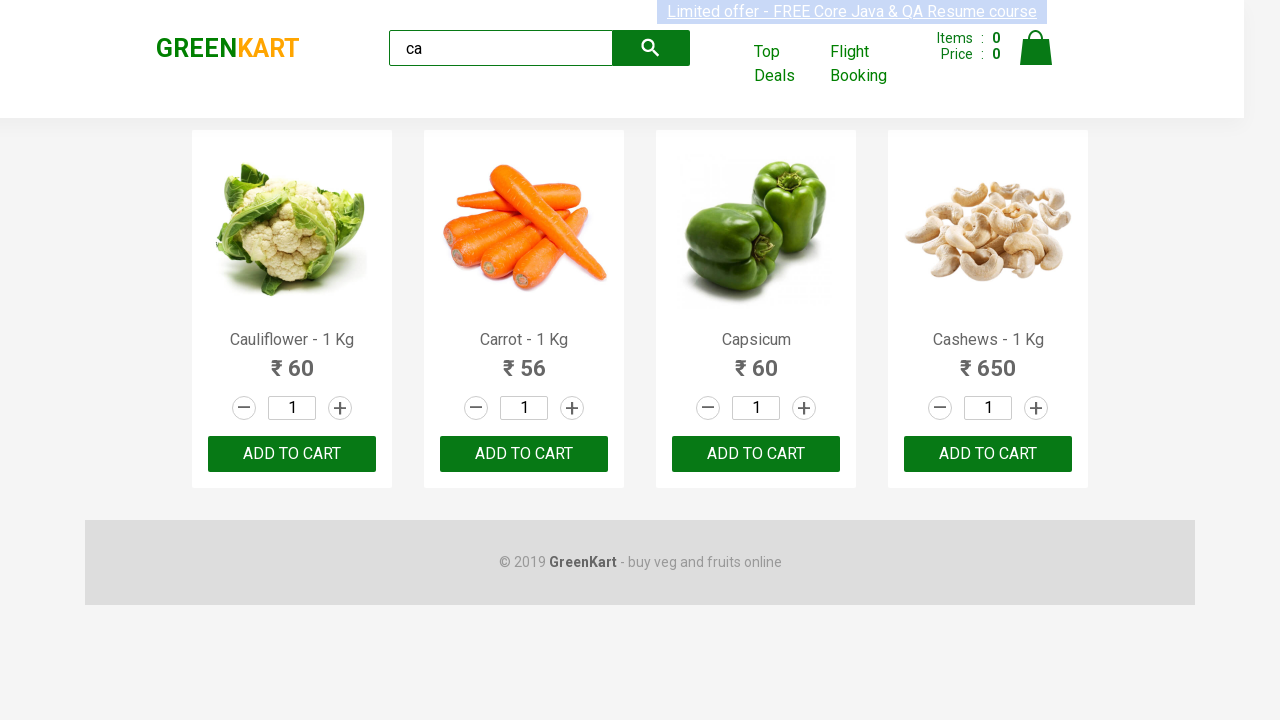

Found and clicked 'Add to cart' button for Cashews product at (988, 454) on .products .product >> nth=3 >> button
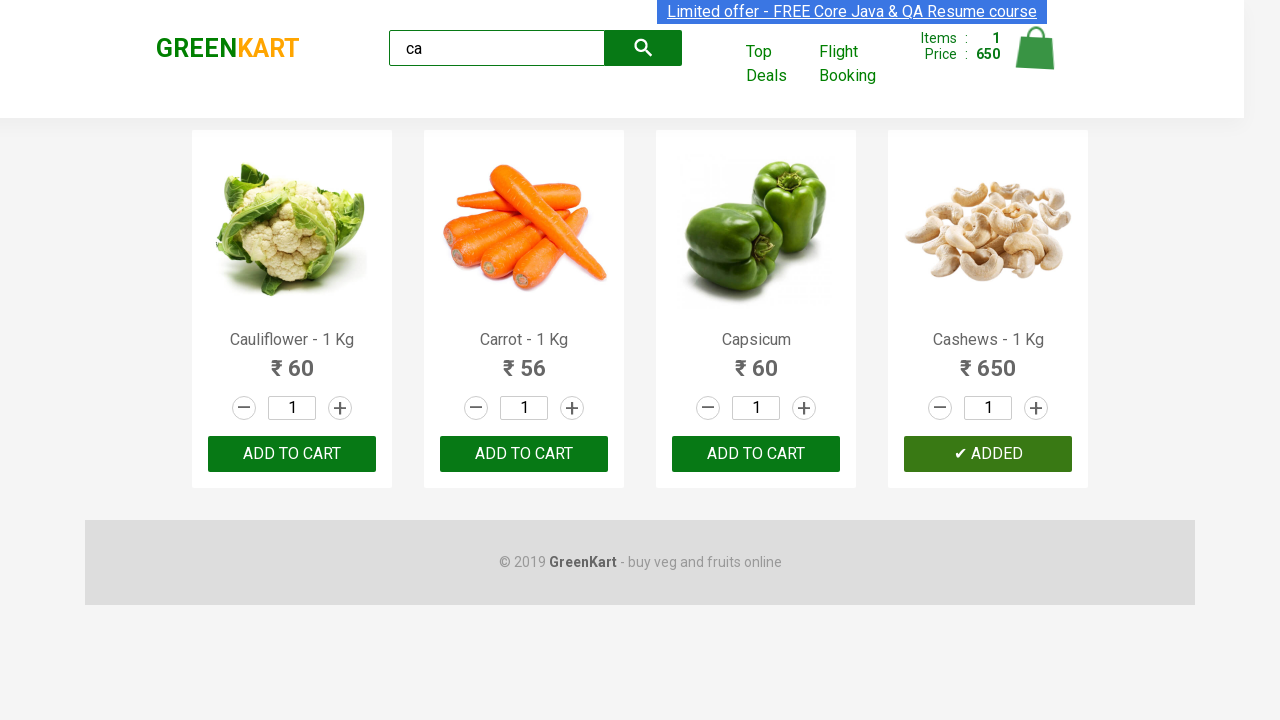

Clicked cart icon to view shopping cart at (1036, 48) on .cart-icon > img
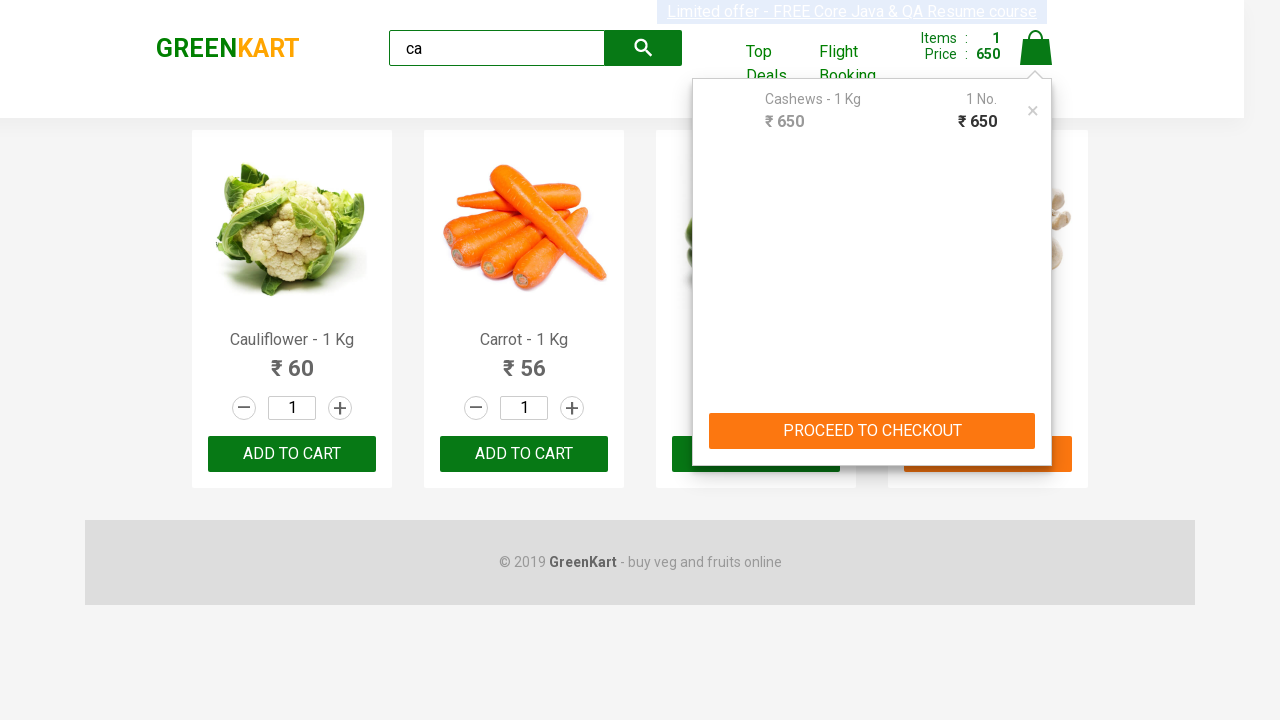

Clicked 'PROCEED TO CHECKOUT' button to continue to checkout at (872, 431) on text=PROCEED TO CHECKOUT
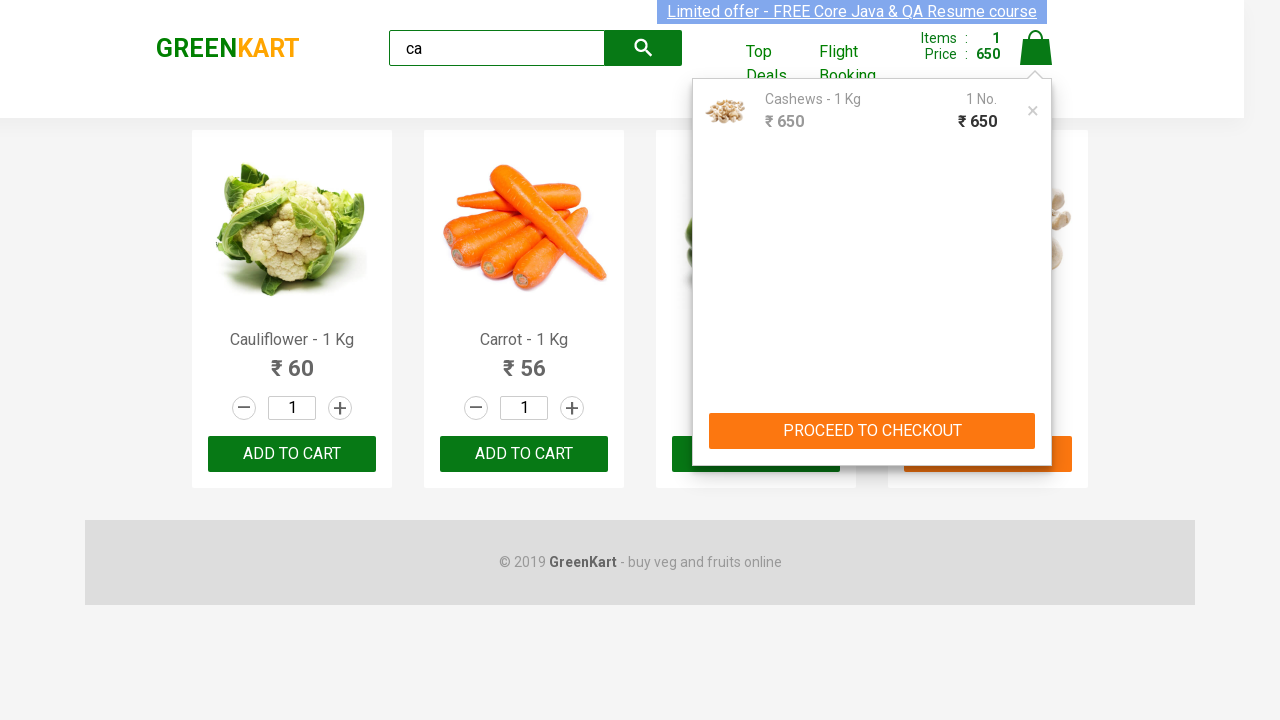

Clicked 'Place Order' button to complete the purchase at (1036, 420) on text=Place Order
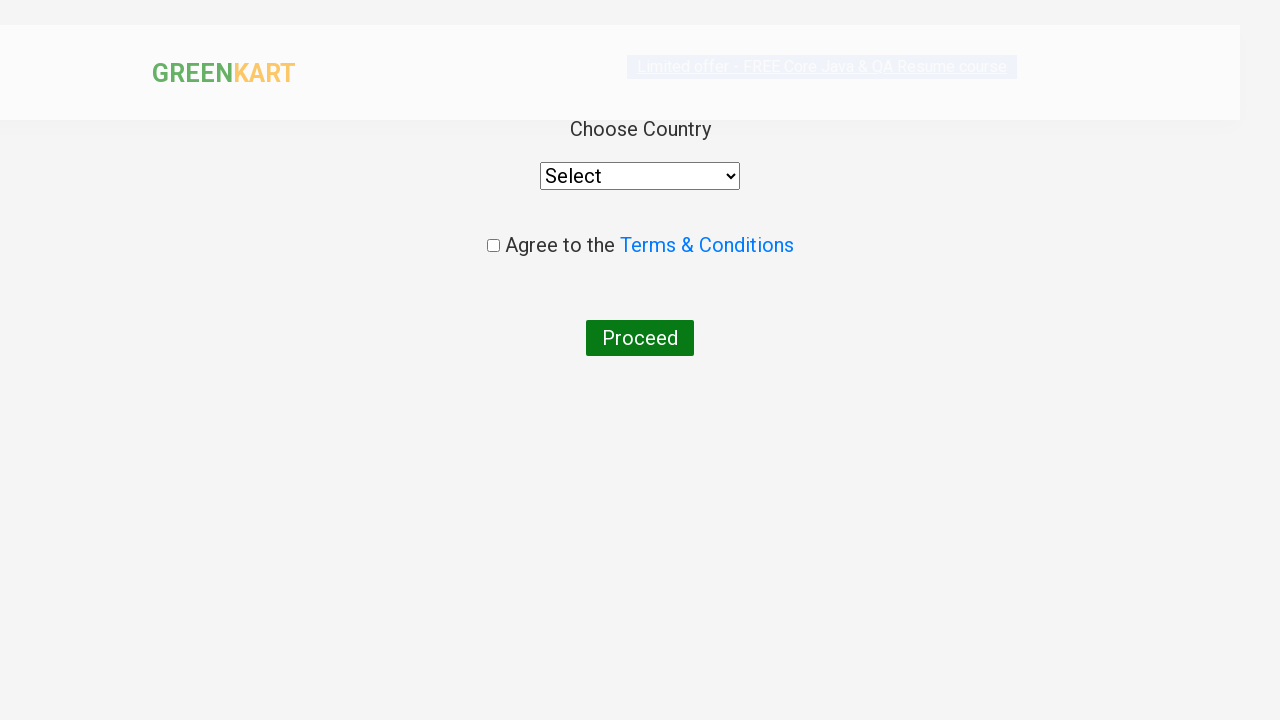

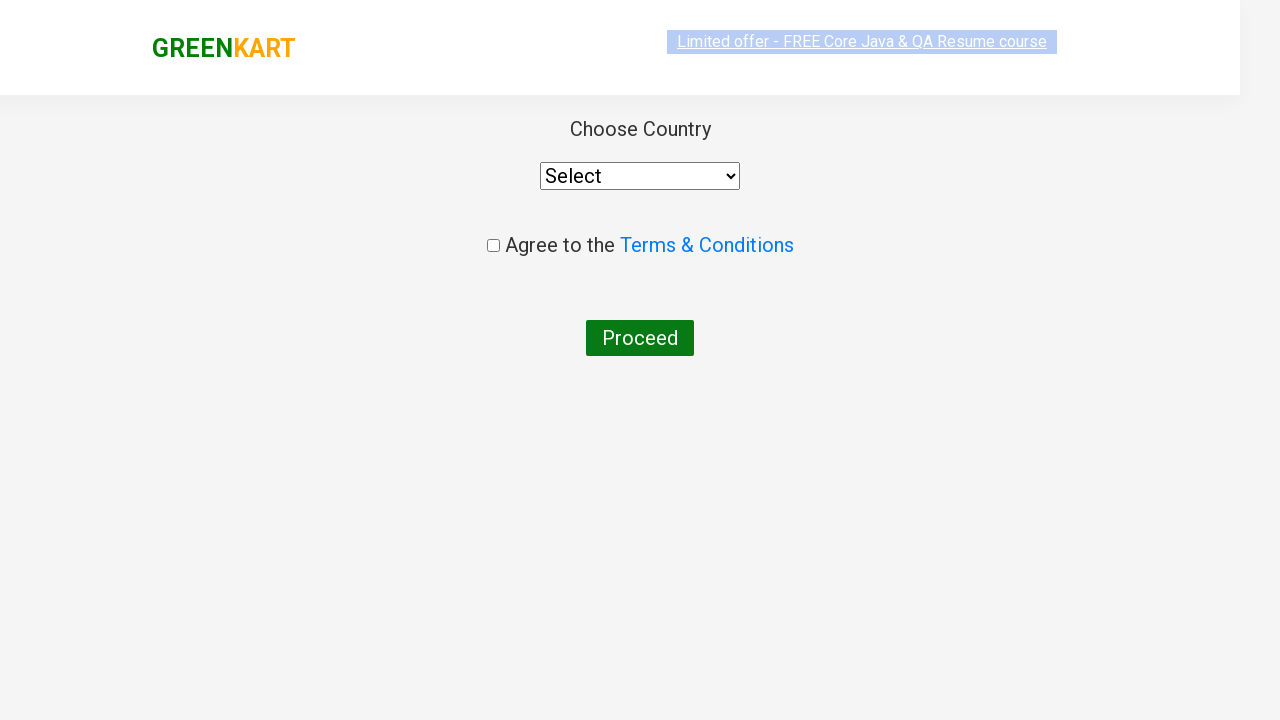